Tests that editing an order with empty address field shows required field validation error

Starting URL: https://tc1-pedi.vercel.app/editar.html

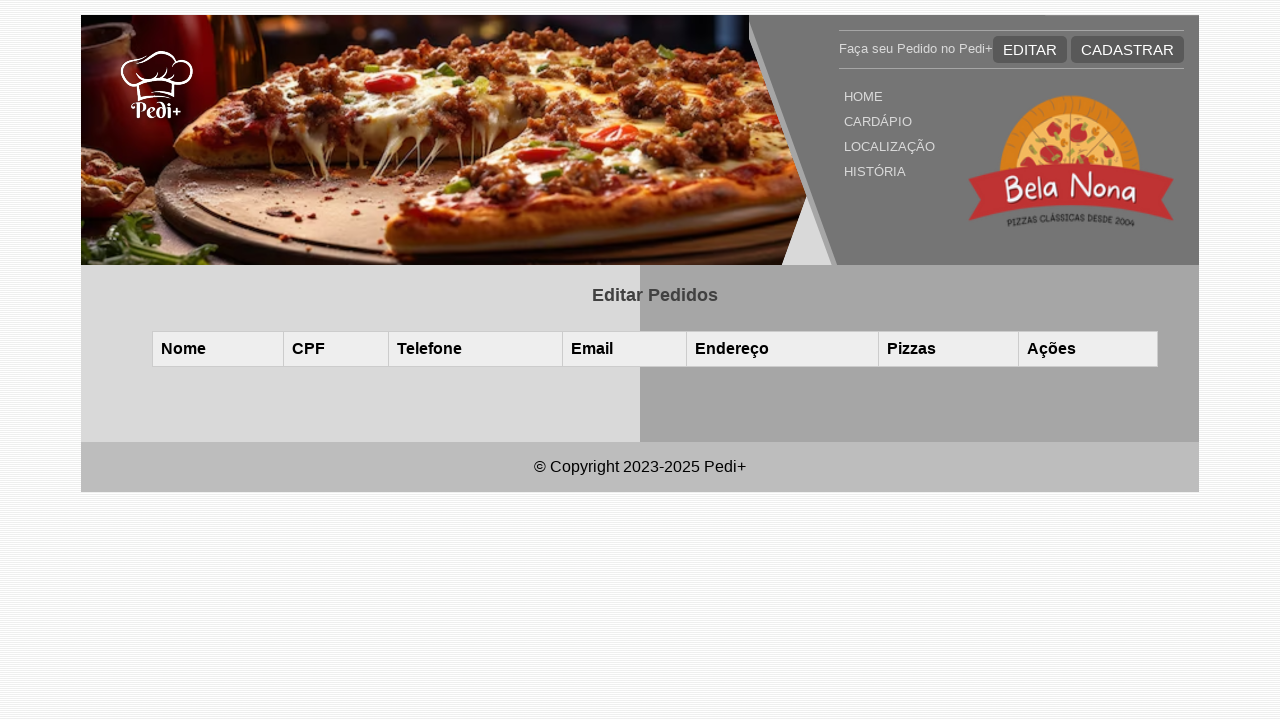

Cleared localStorage and seeded test data with existing order
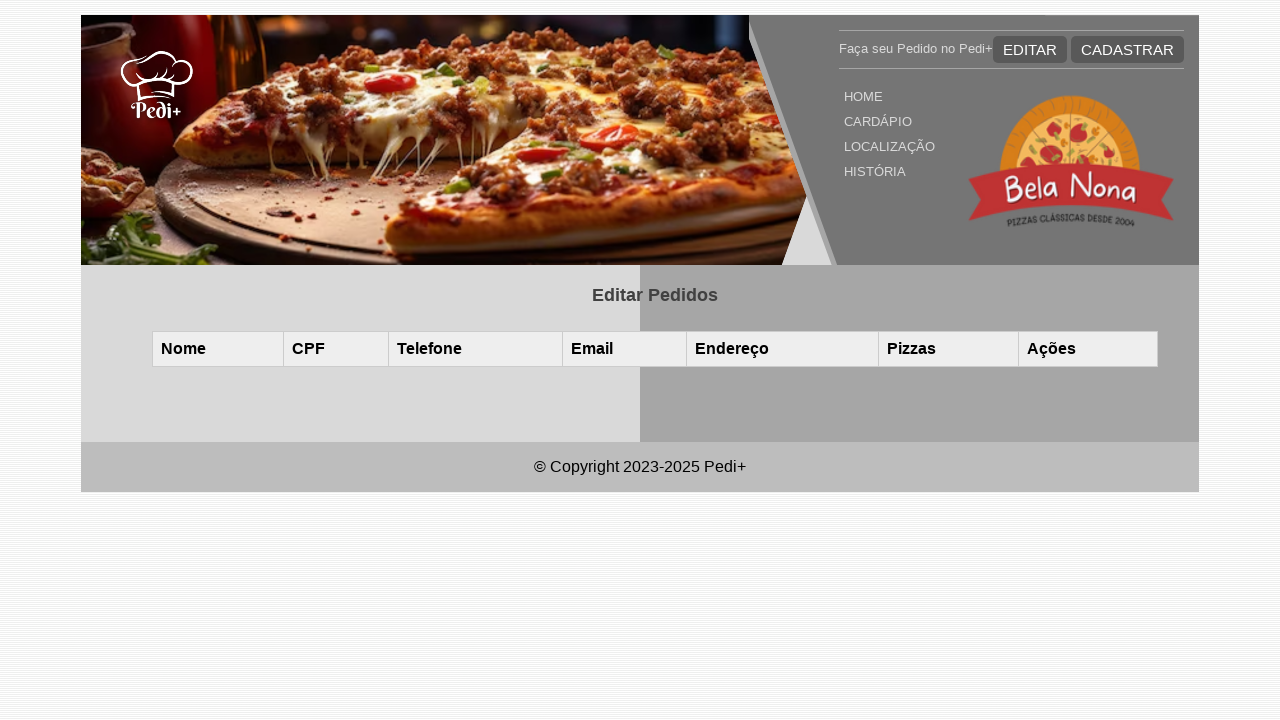

Reloaded page to apply test data
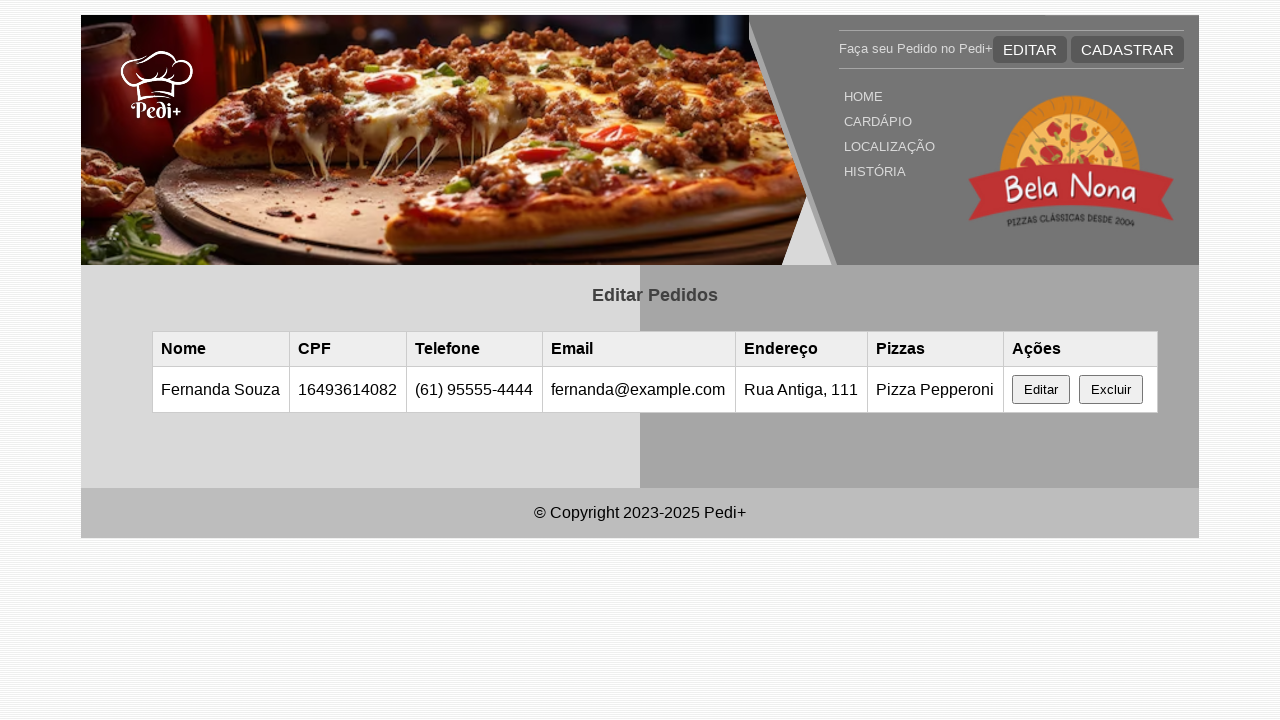

Clicked edit button on first order at (1041, 390) on button:has-text('Editar'), .edit-btn, [data-action='edit']
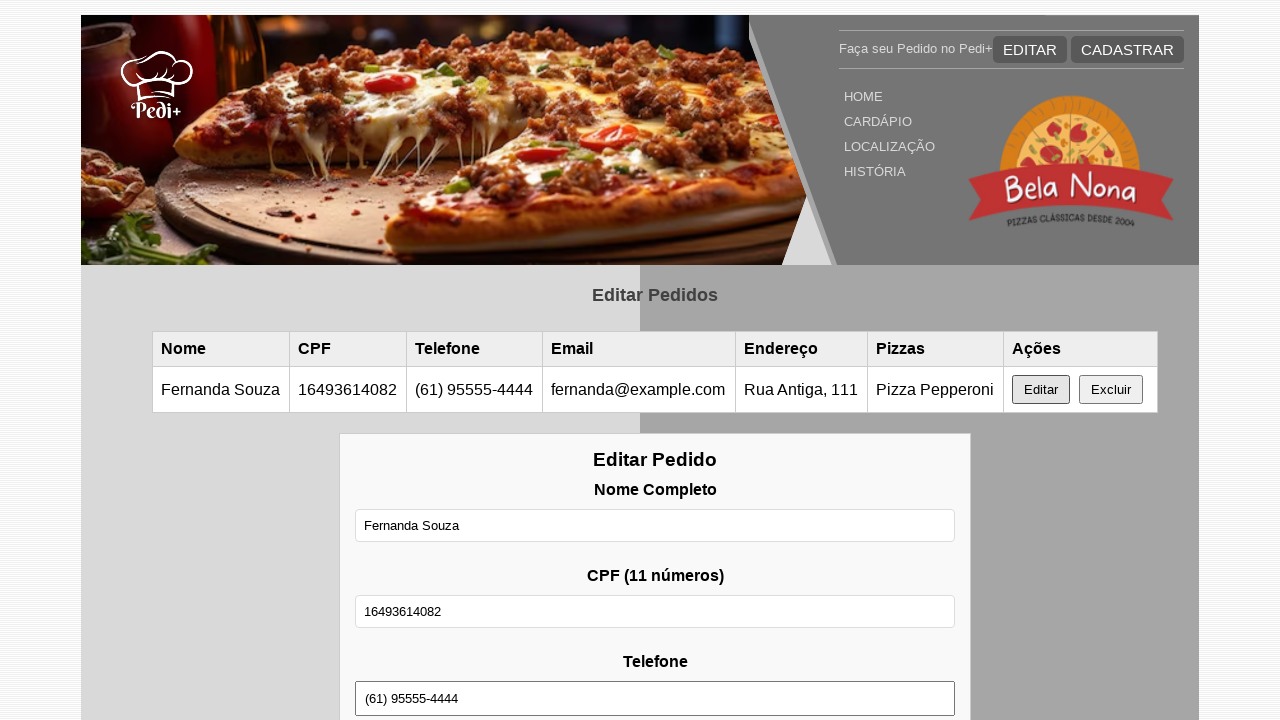

Filled fullName field with 'Roberto Almeida' on #edit-fullName
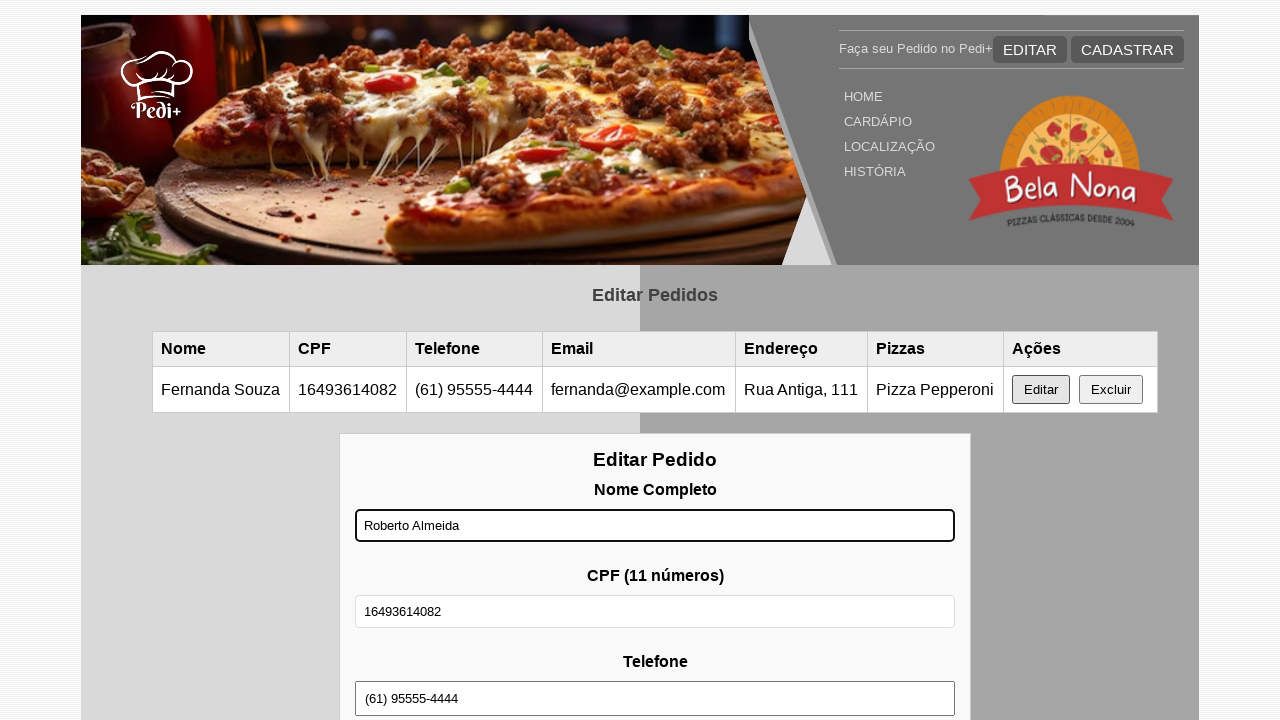

Filled CPF field with '16493614082' on #edit-cpf
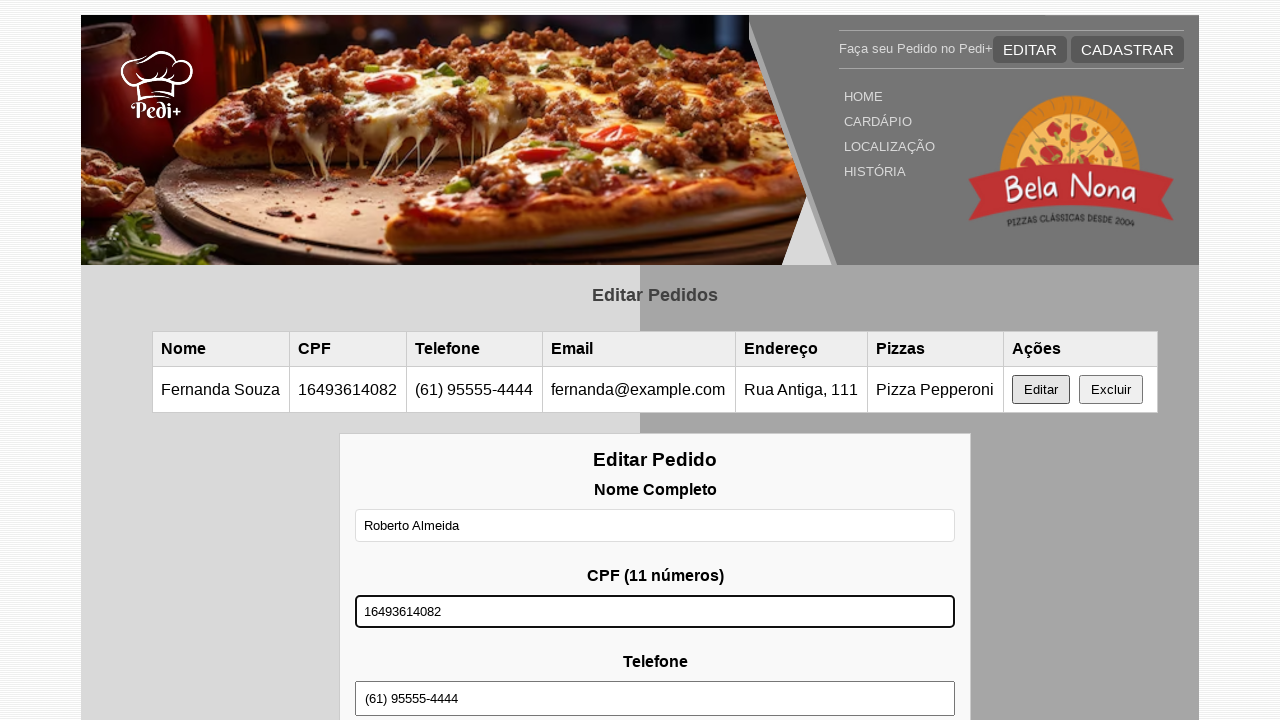

Filled phone field with '(71) 94444-3333' on #edit-phone
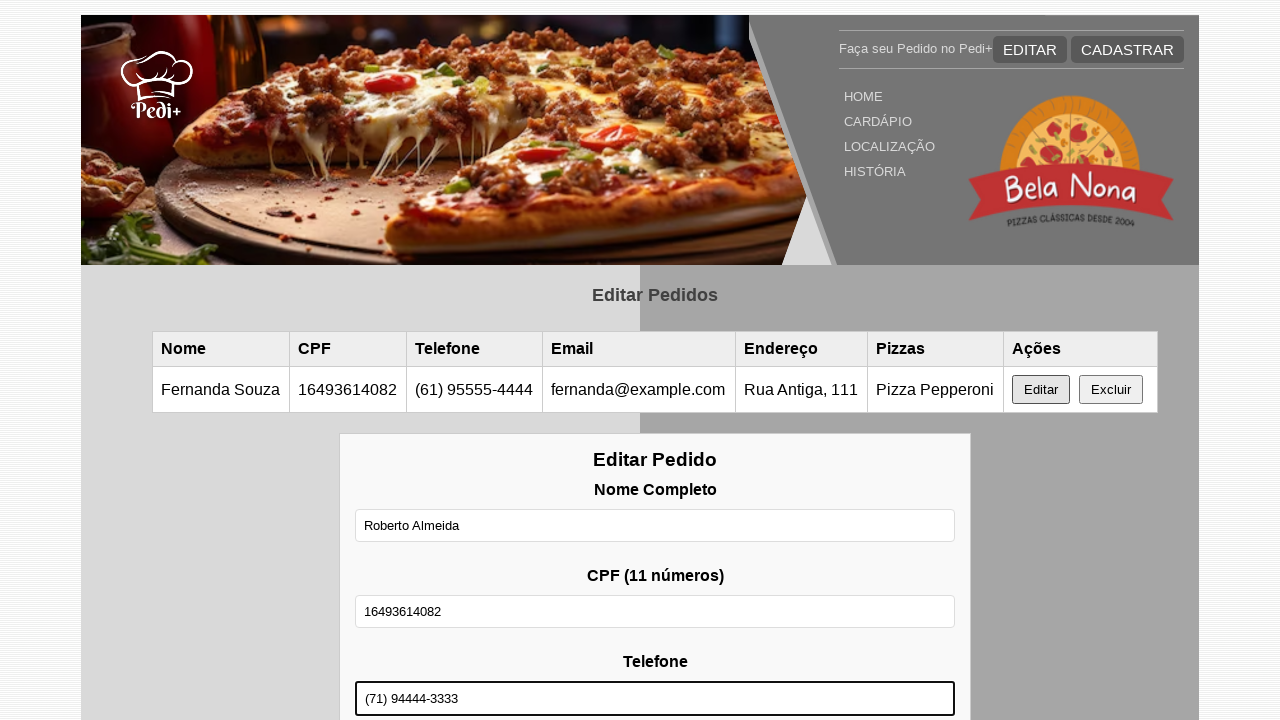

Filled email field with 'roberto@example.com' on #edit-email
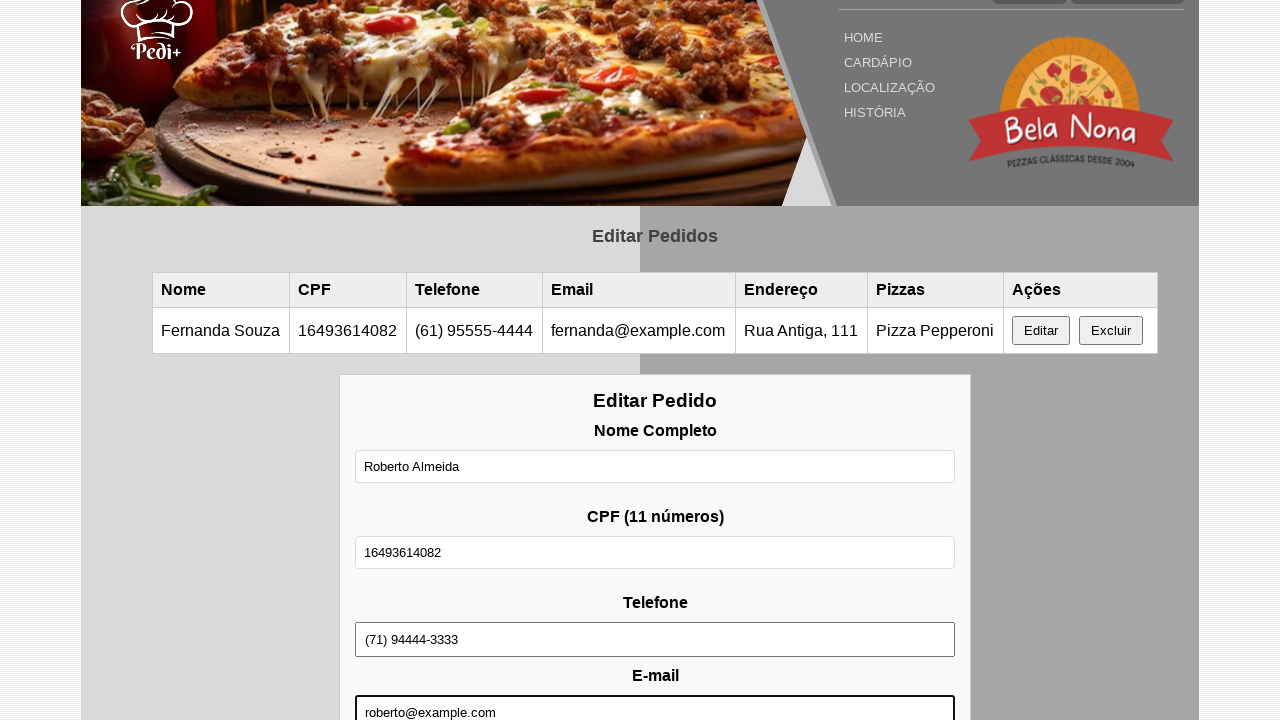

Cleared address field to leave it empty on #edit-address
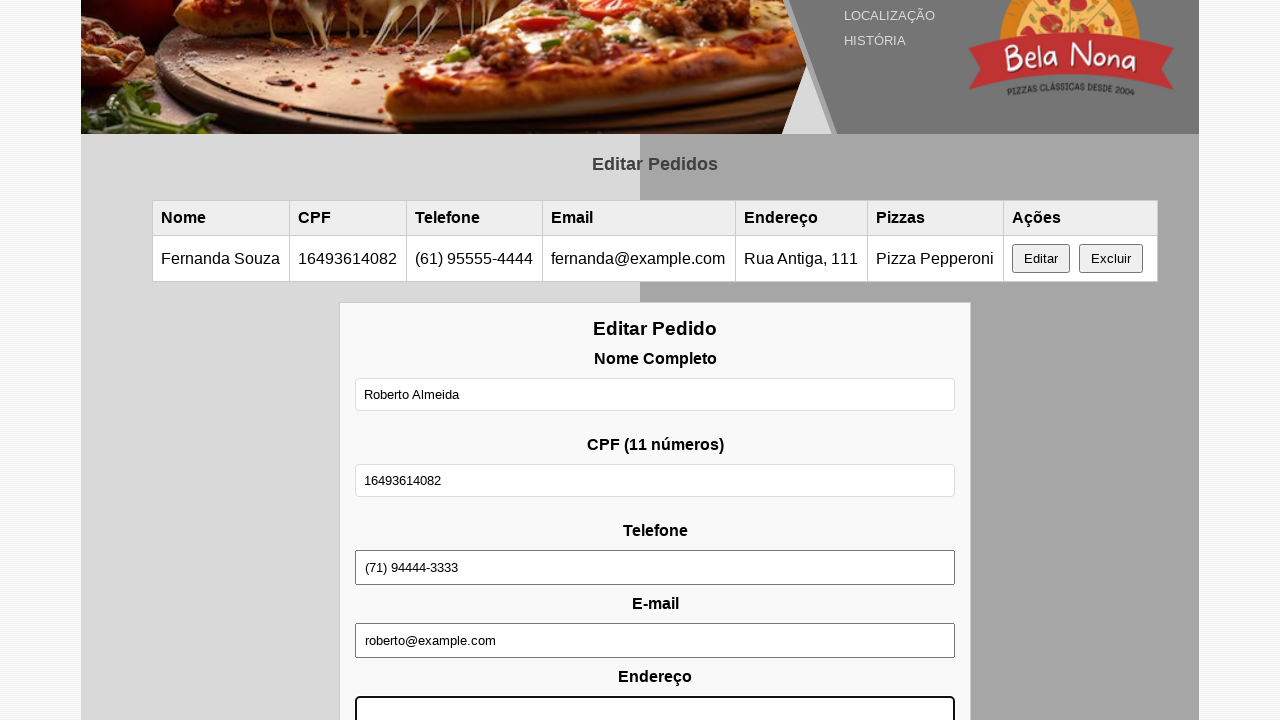

Selected 'Pizza Pepperoni' from dropdown on select
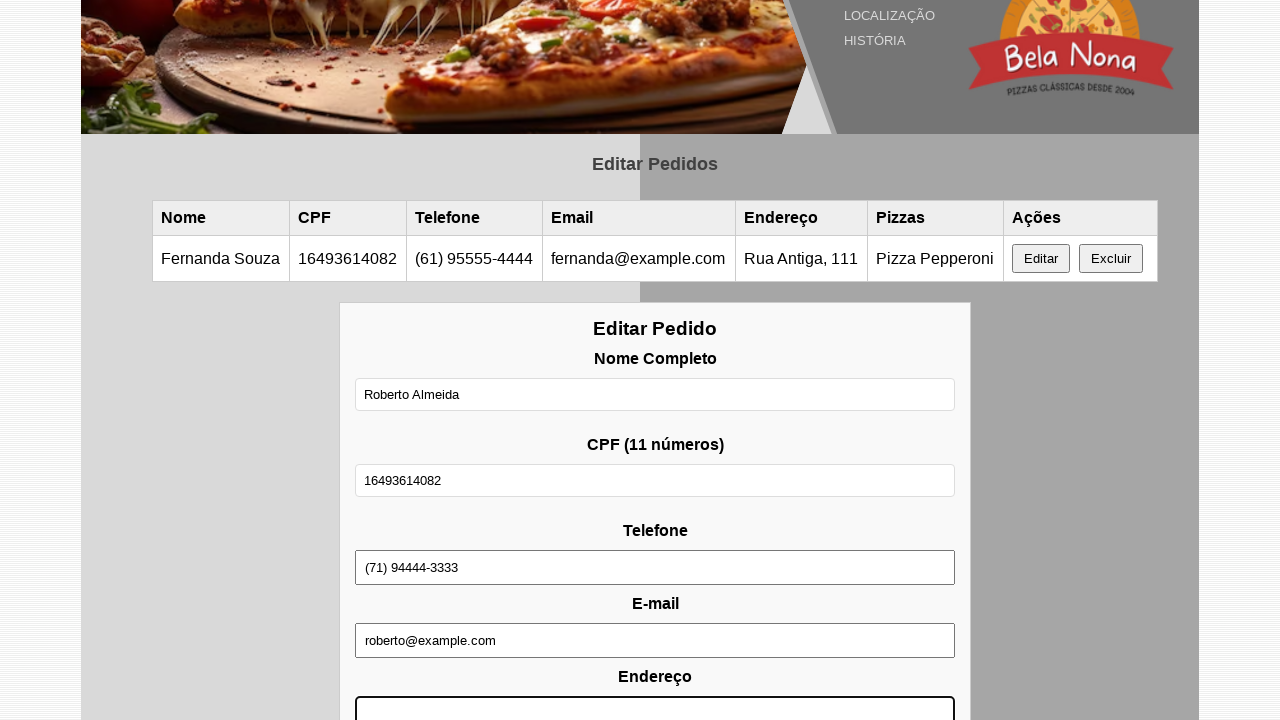

Retrieved validation message for empty address field
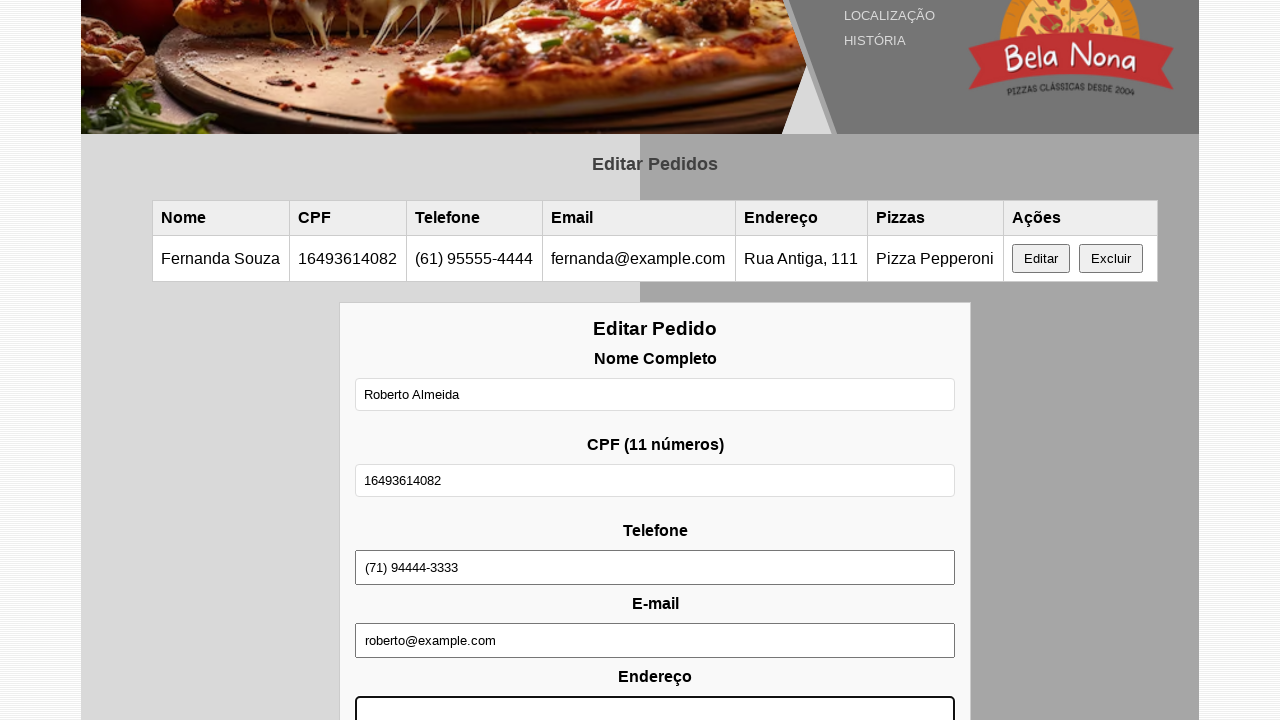

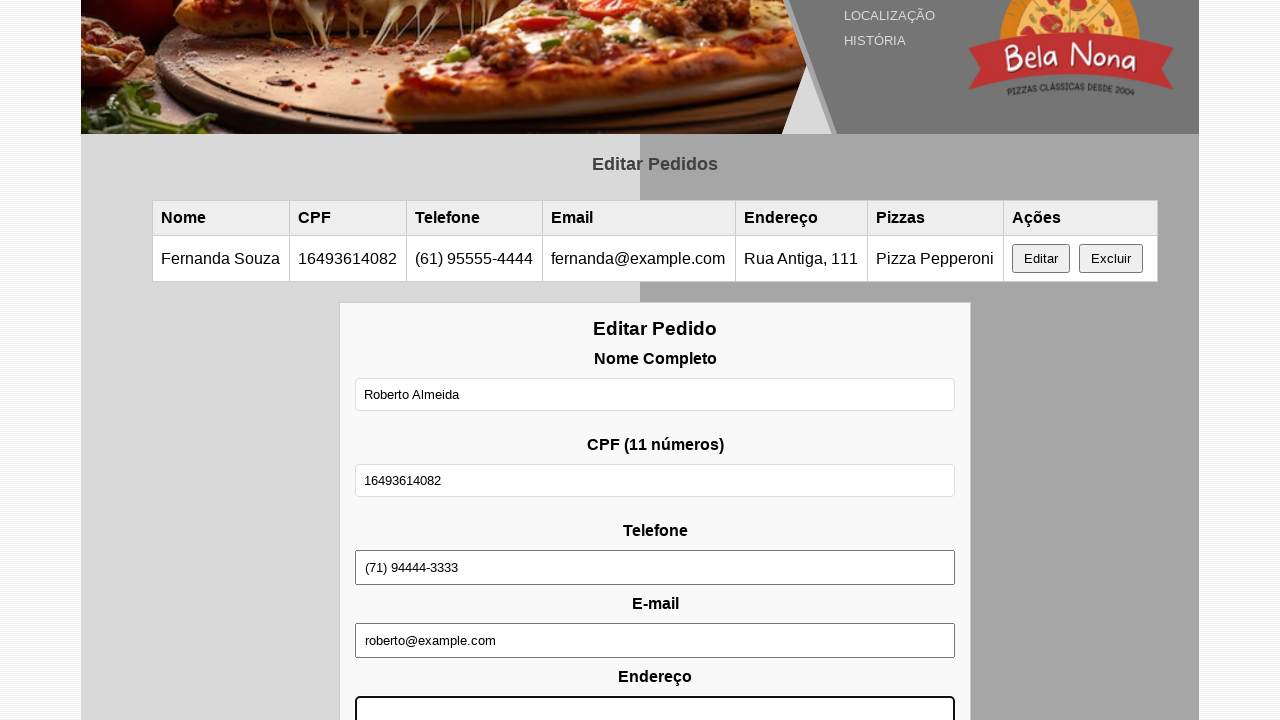